Tests switching between browser windows/tabs by clicking a button that opens a new tab, switching to it, and then switching back to the original window

Starting URL: https://formy-project.herokuapp.com/switch-window

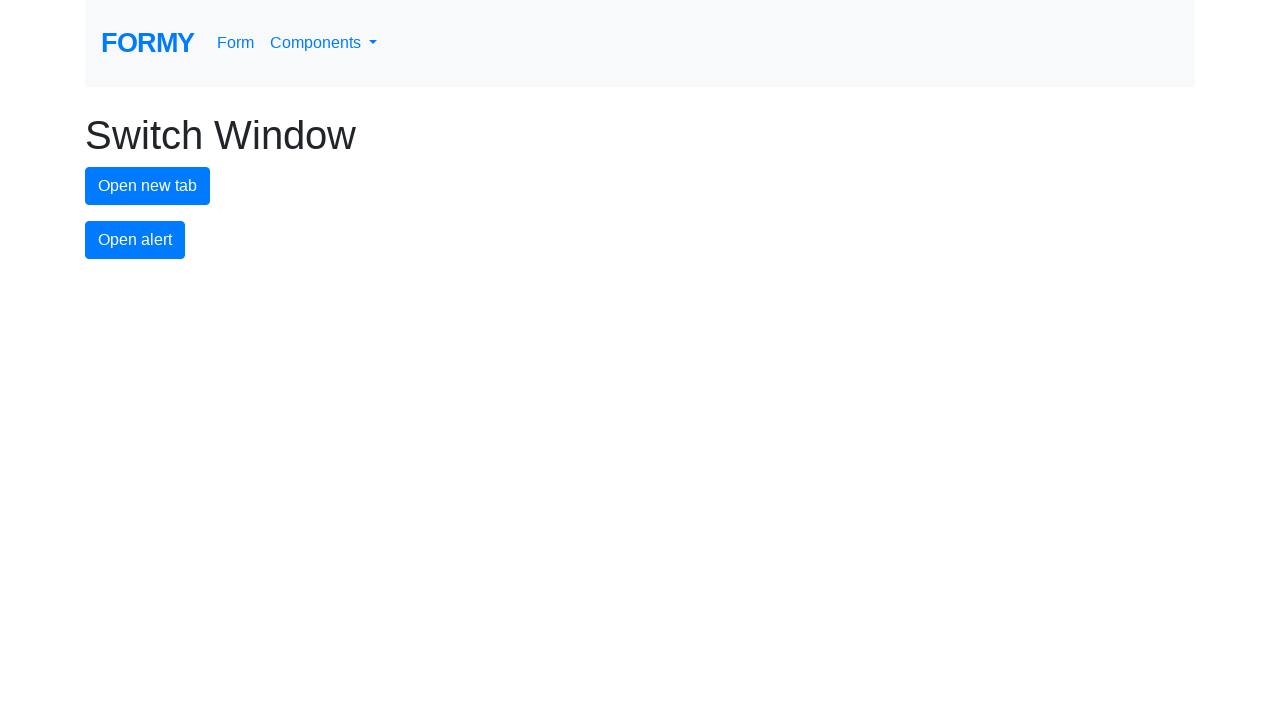

Clicked button to open a new tab at (148, 186) on #new-tab-button
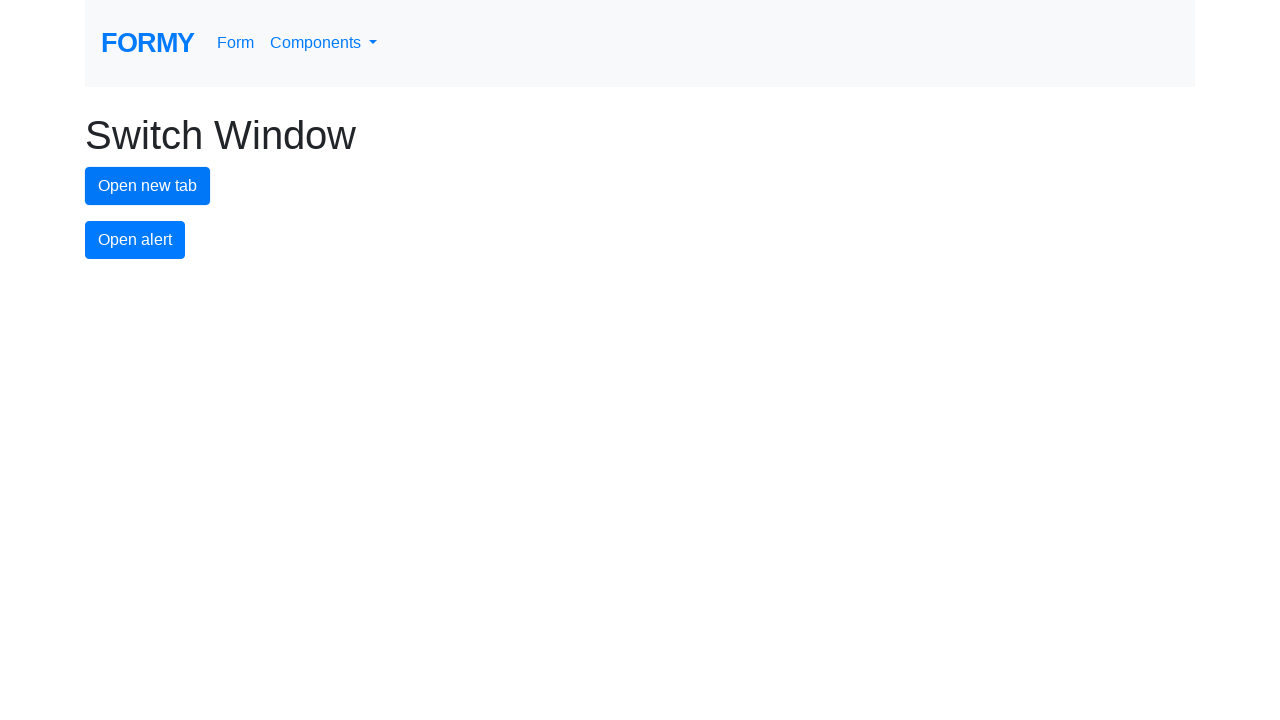

New tab opened and captured at (148, 186) on #new-tab-button
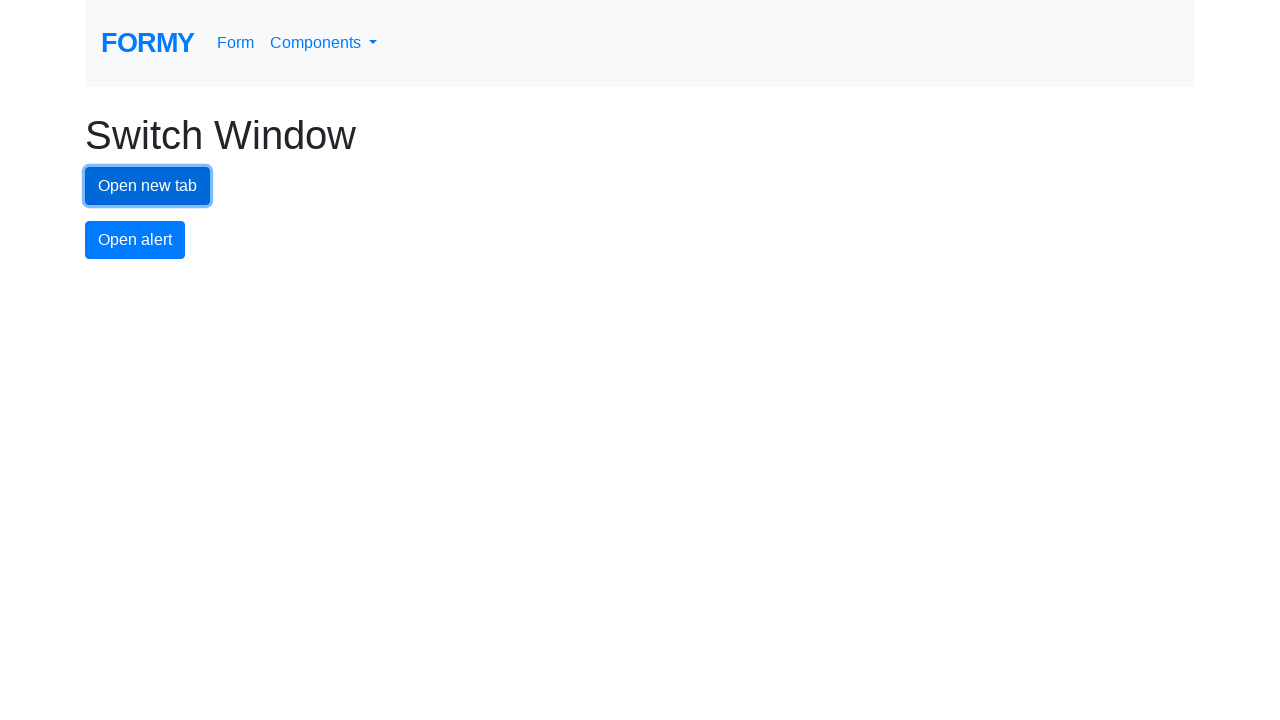

Switched to new tab context
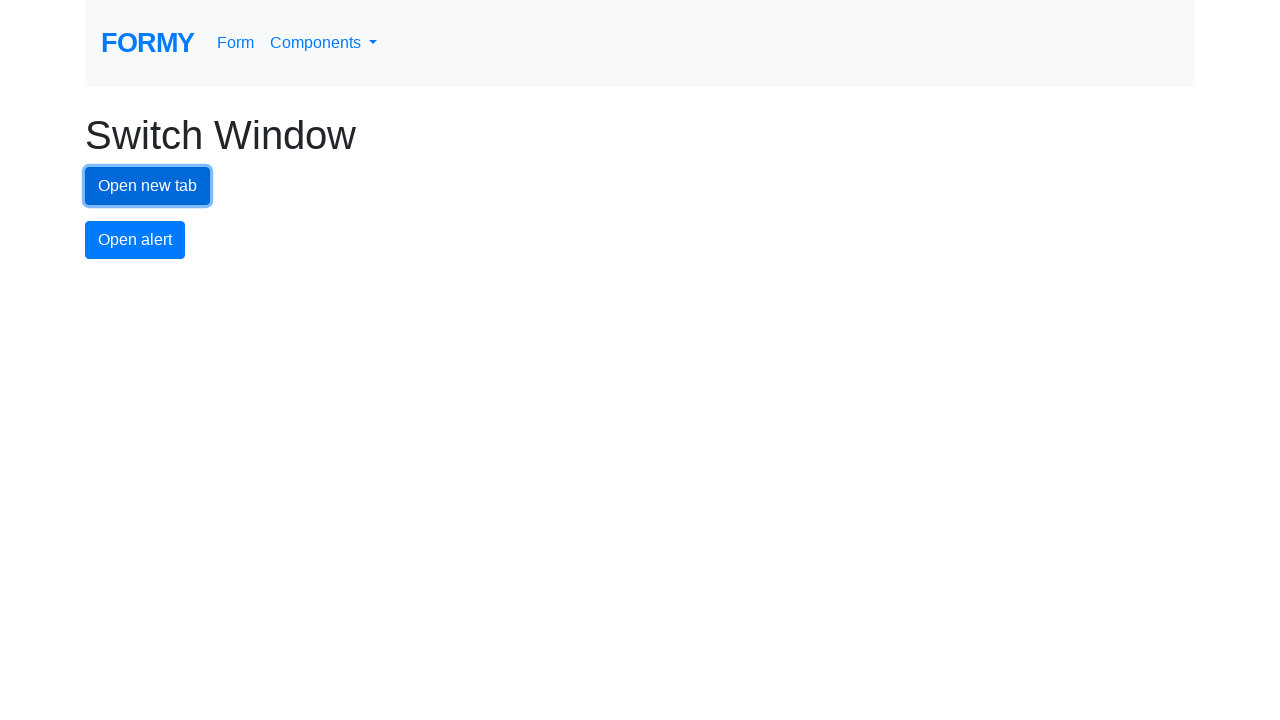

New tab finished loading
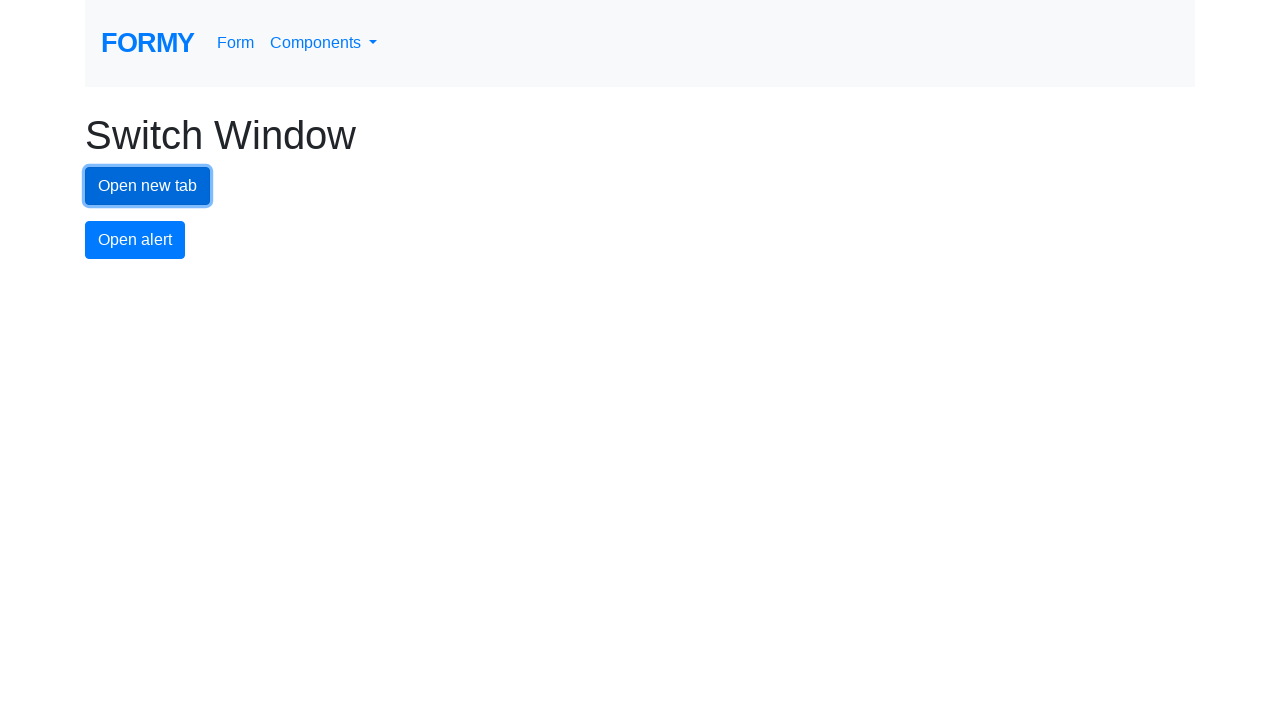

Switched back to original window
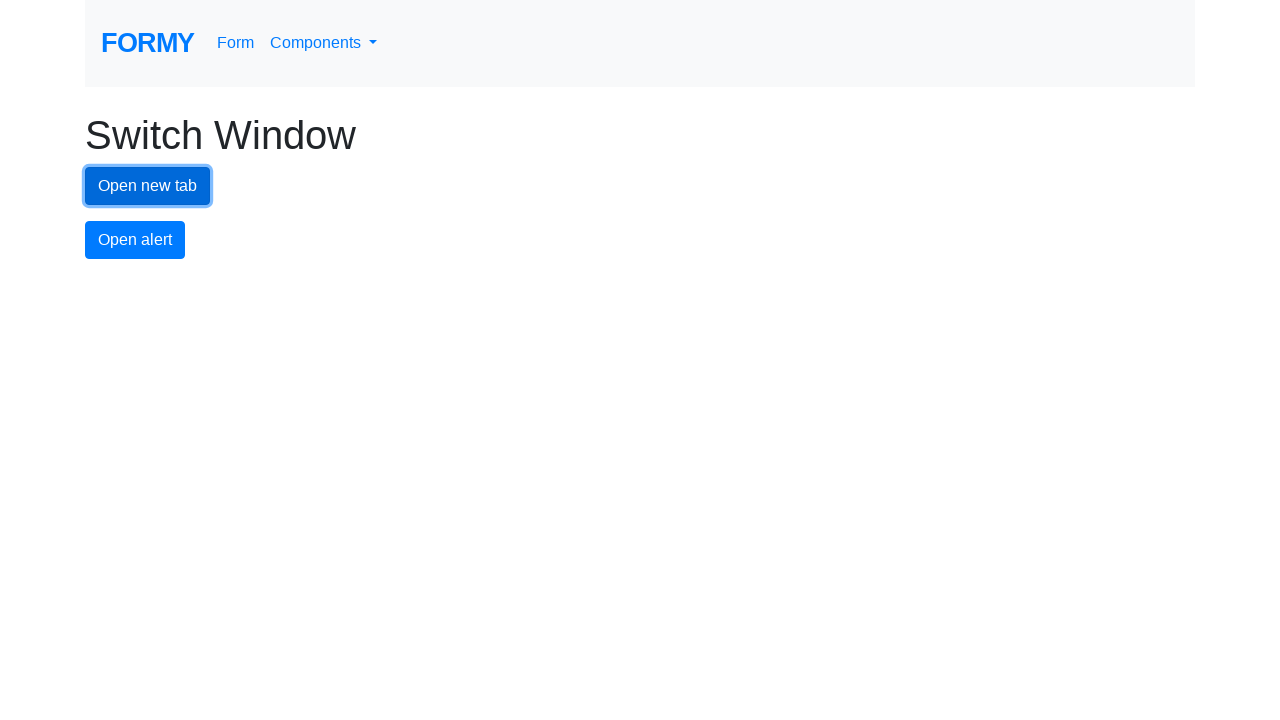

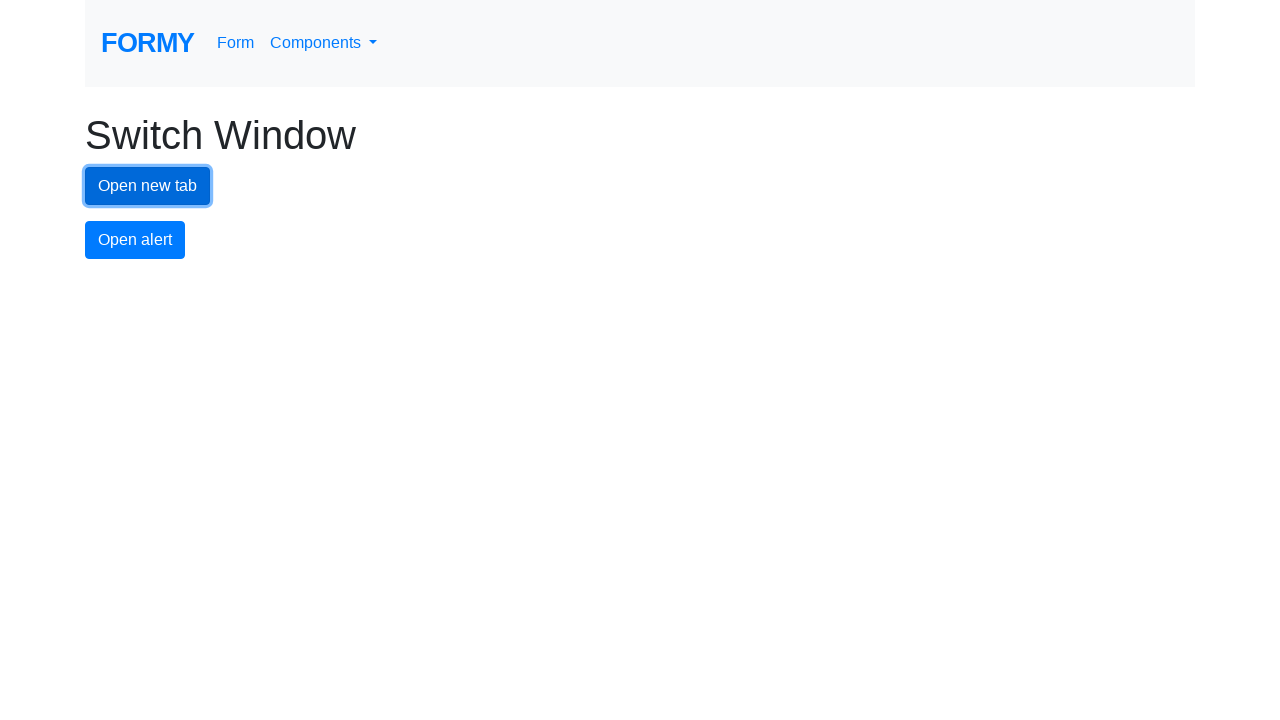